Tests navigation to Team page and verifies the names of the three creators

Starting URL: http://www.99-bottles-of-beer.net/

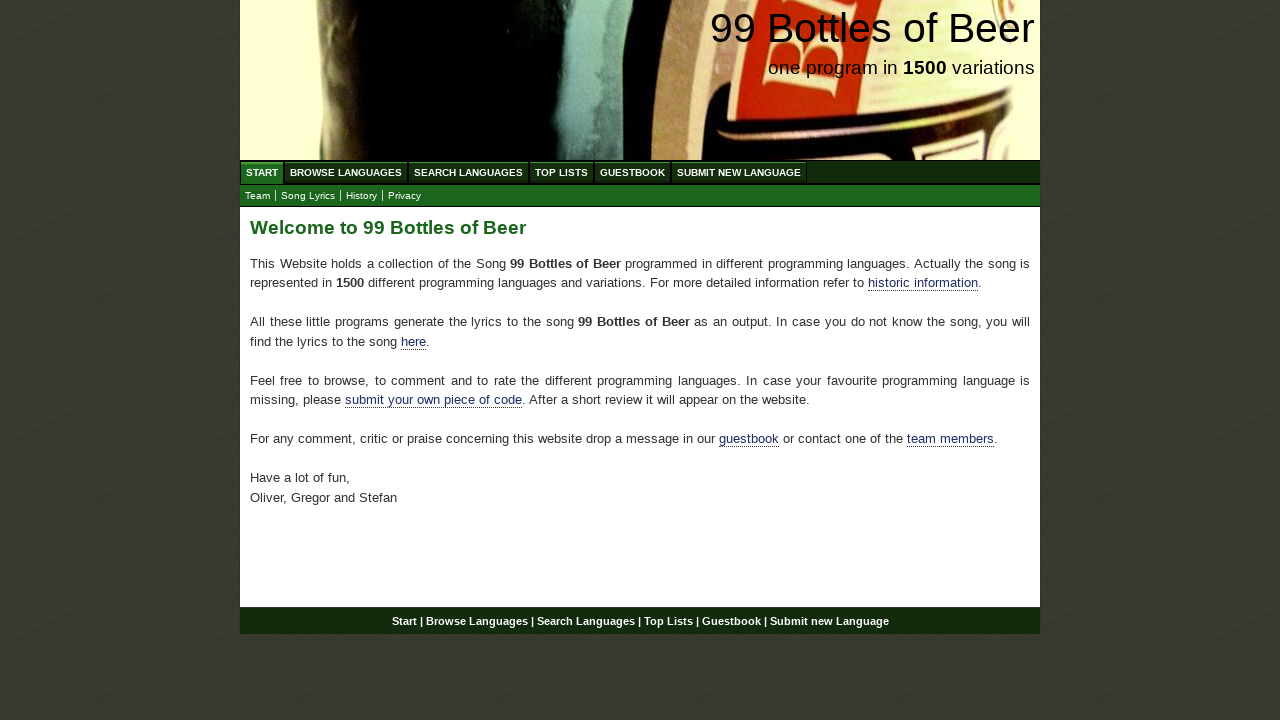

Clicked on Team link at (258, 196) on xpath=//a[text()='Team']
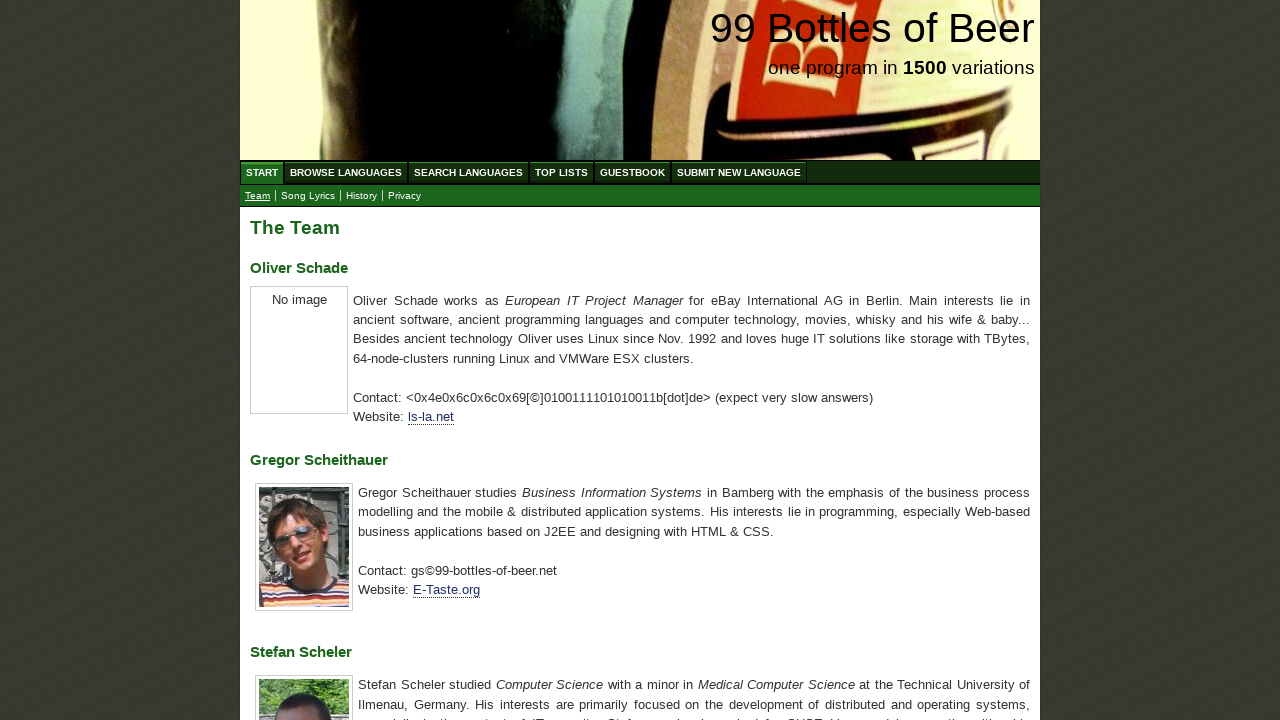

Team page loaded with creator names visible
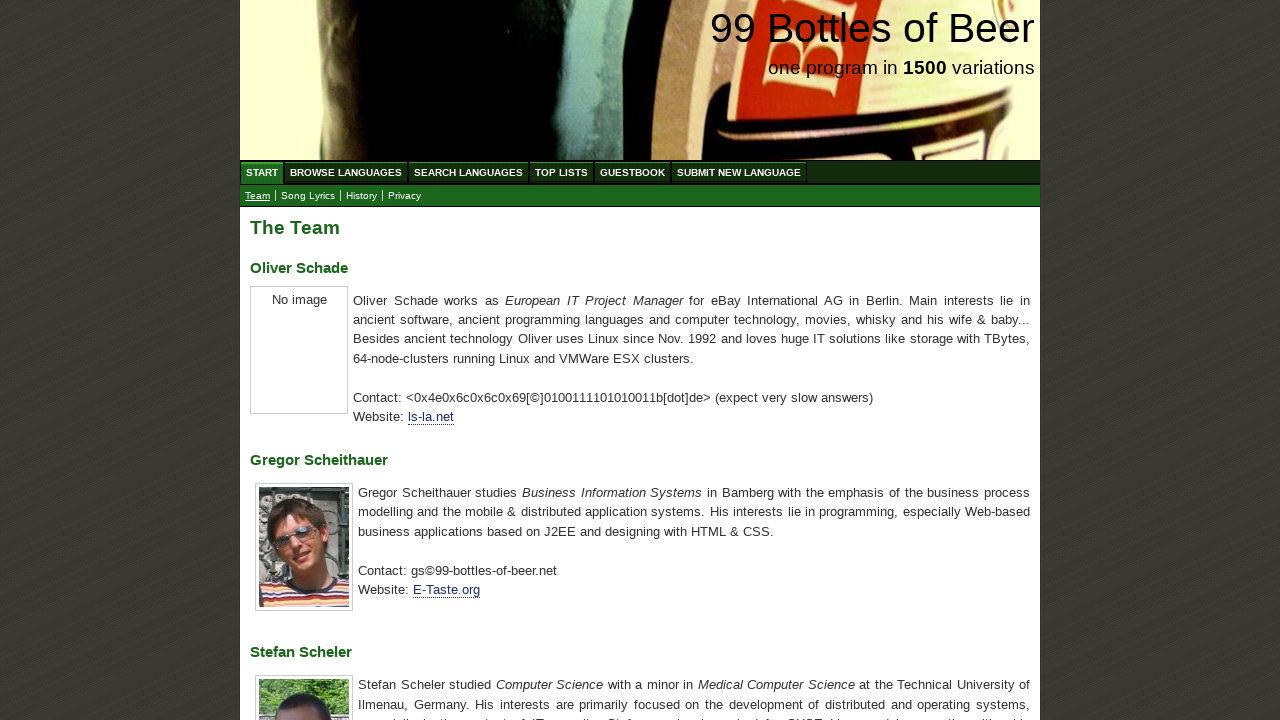

Located all creator name elements
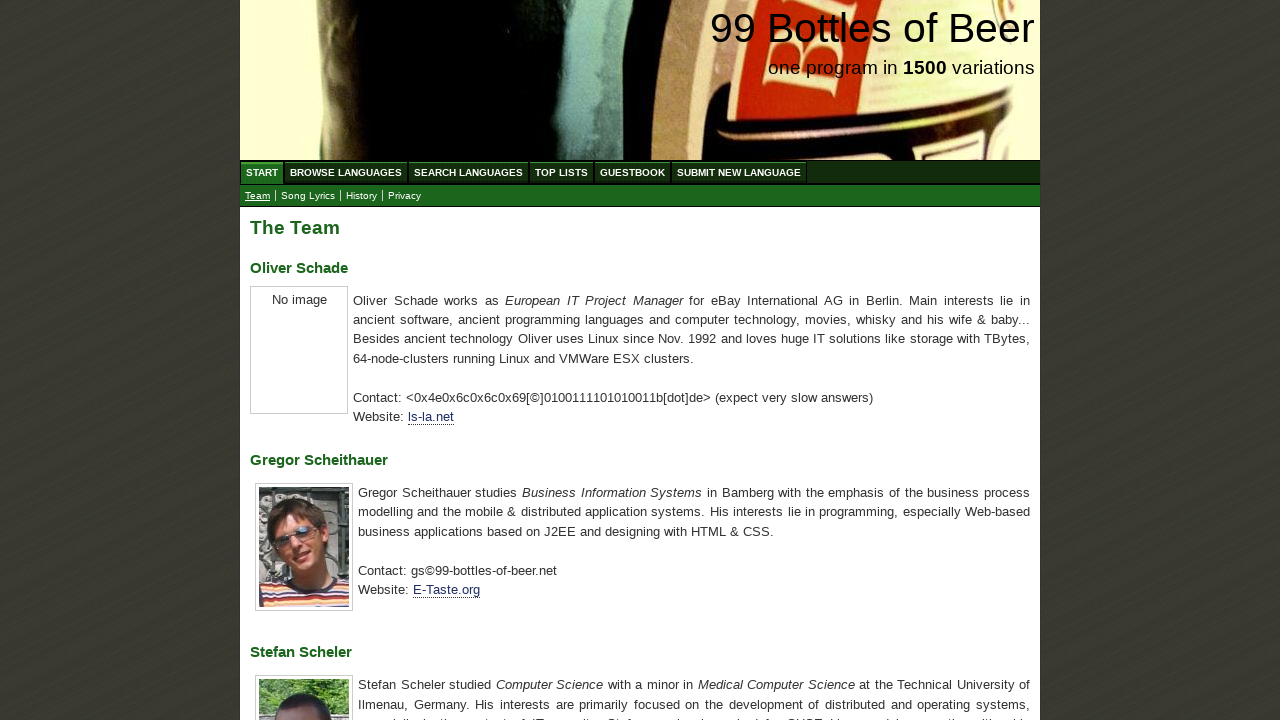

Extracted creator names from elements
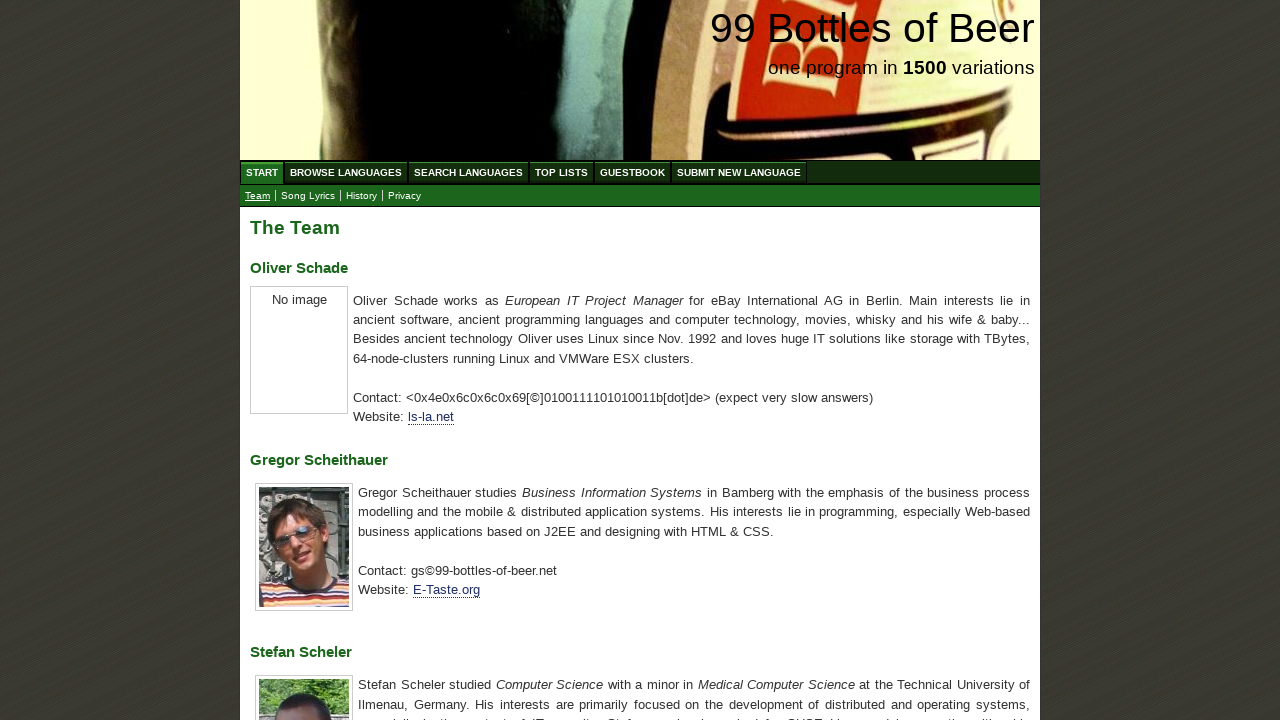

Verified creator names match expected list: Oliver Schade, Gregor Scheithauer, Stefan Scheler
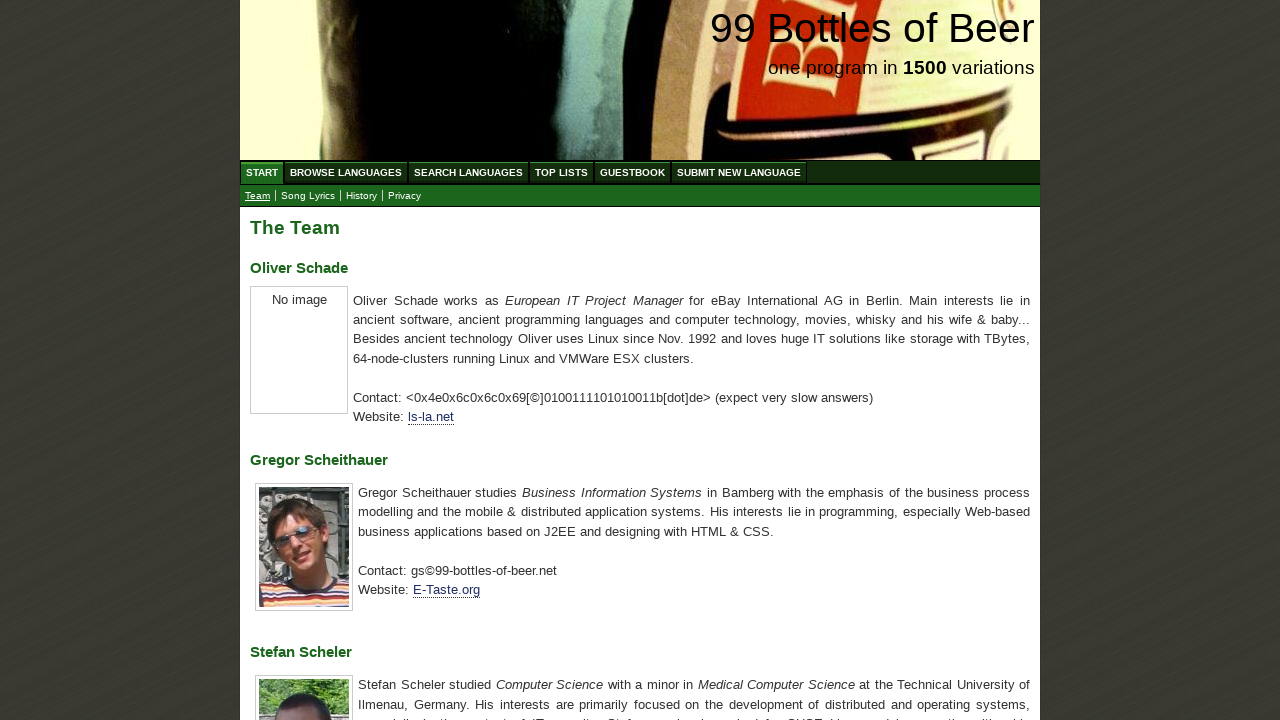

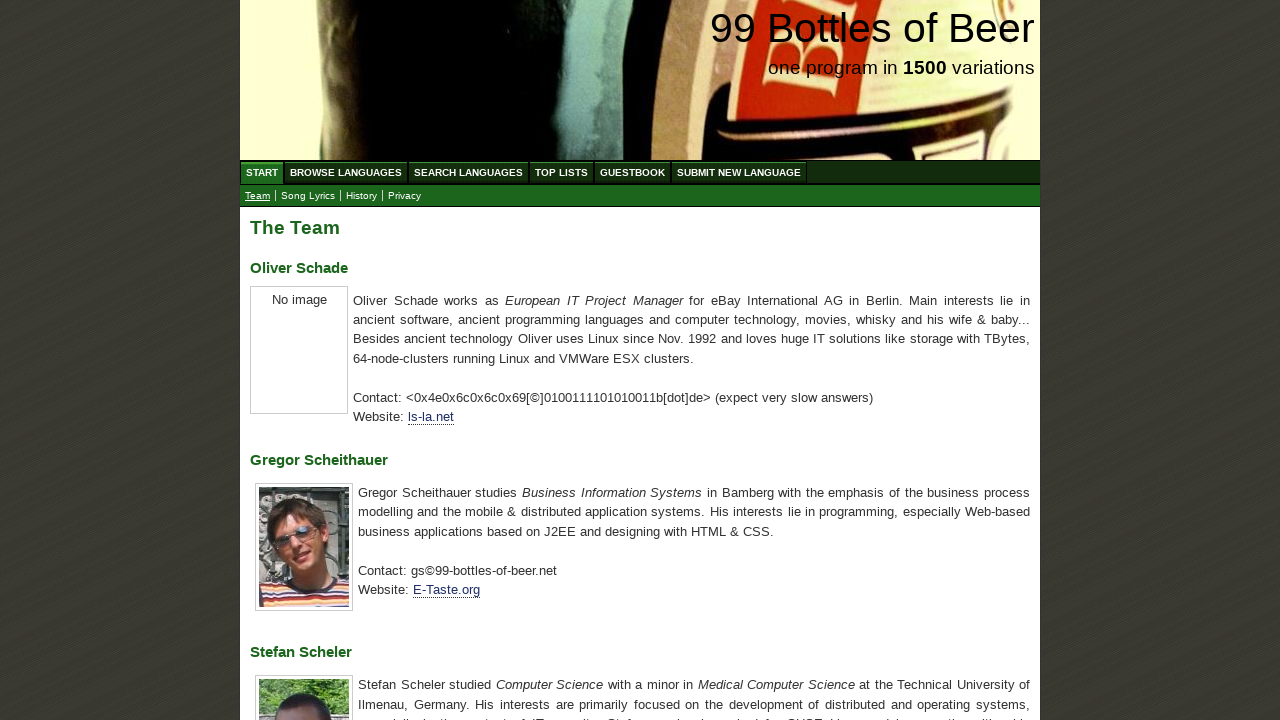